Tests drag and drop functionality on jQueryUI draggable demo by dragging an element to a new position

Starting URL: https://jqueryui.com/draggable/

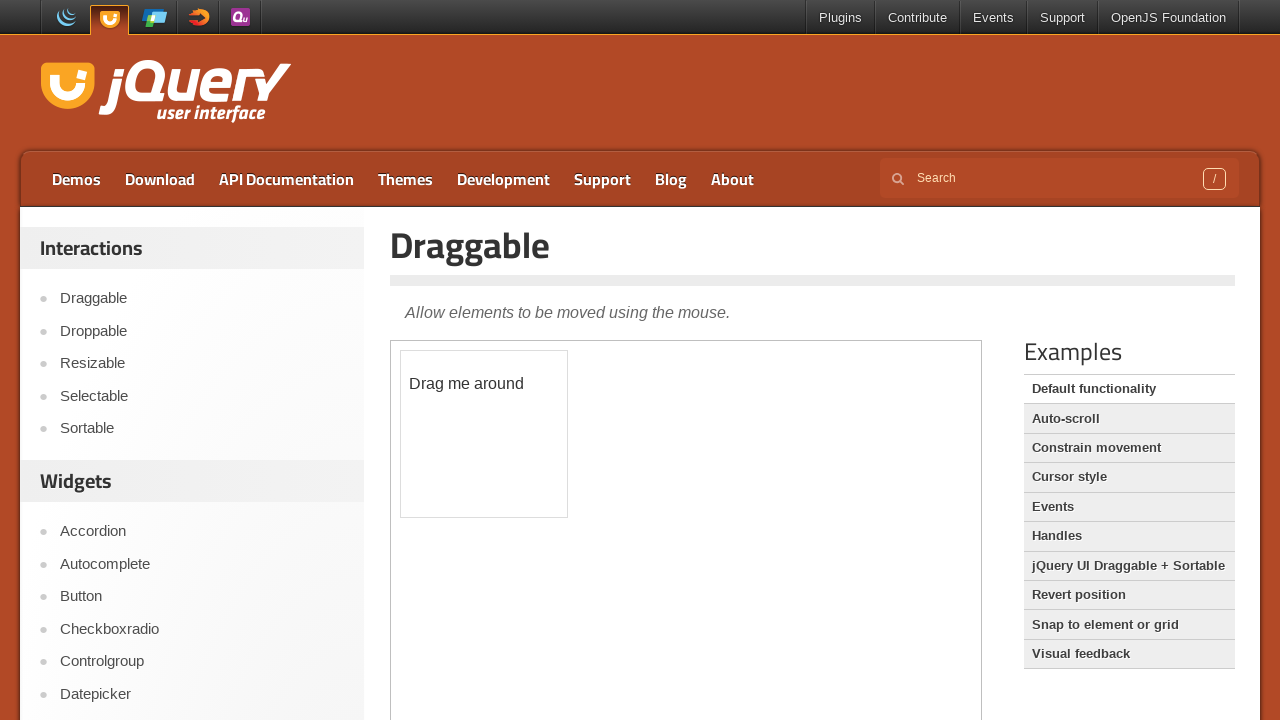

Located the iframe containing the draggable element
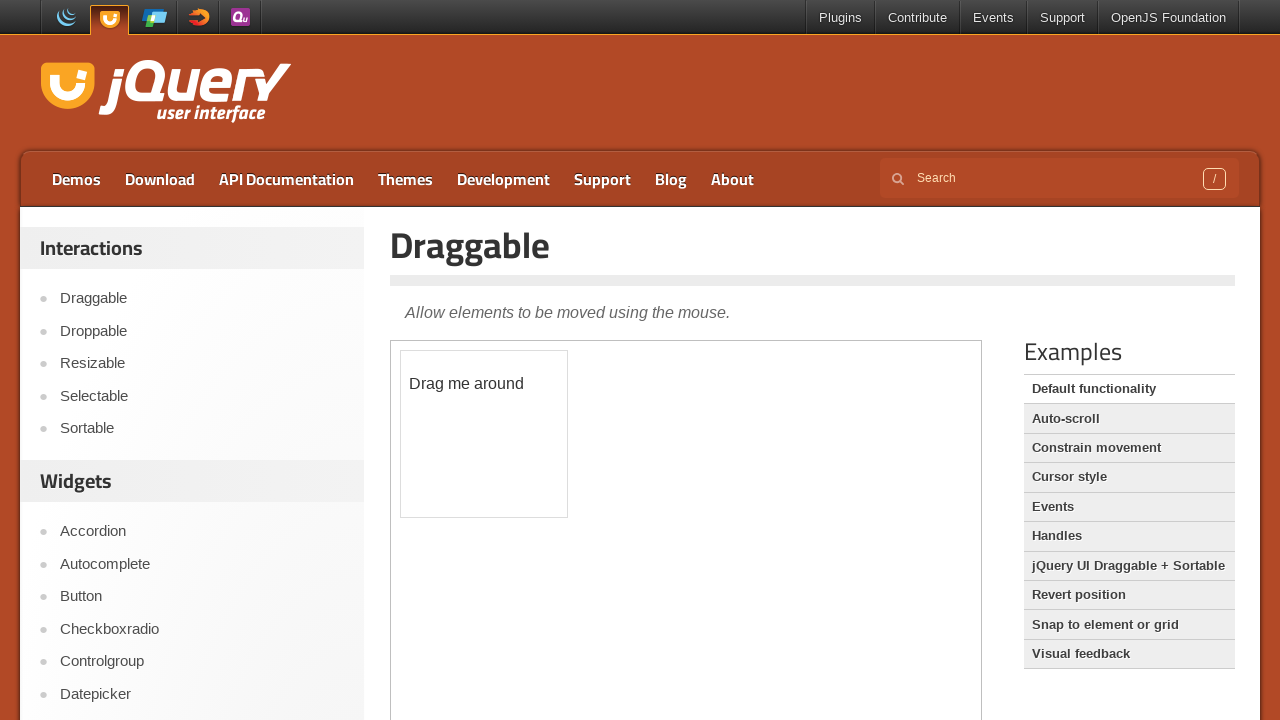

Located the draggable element with ID 'draggable'
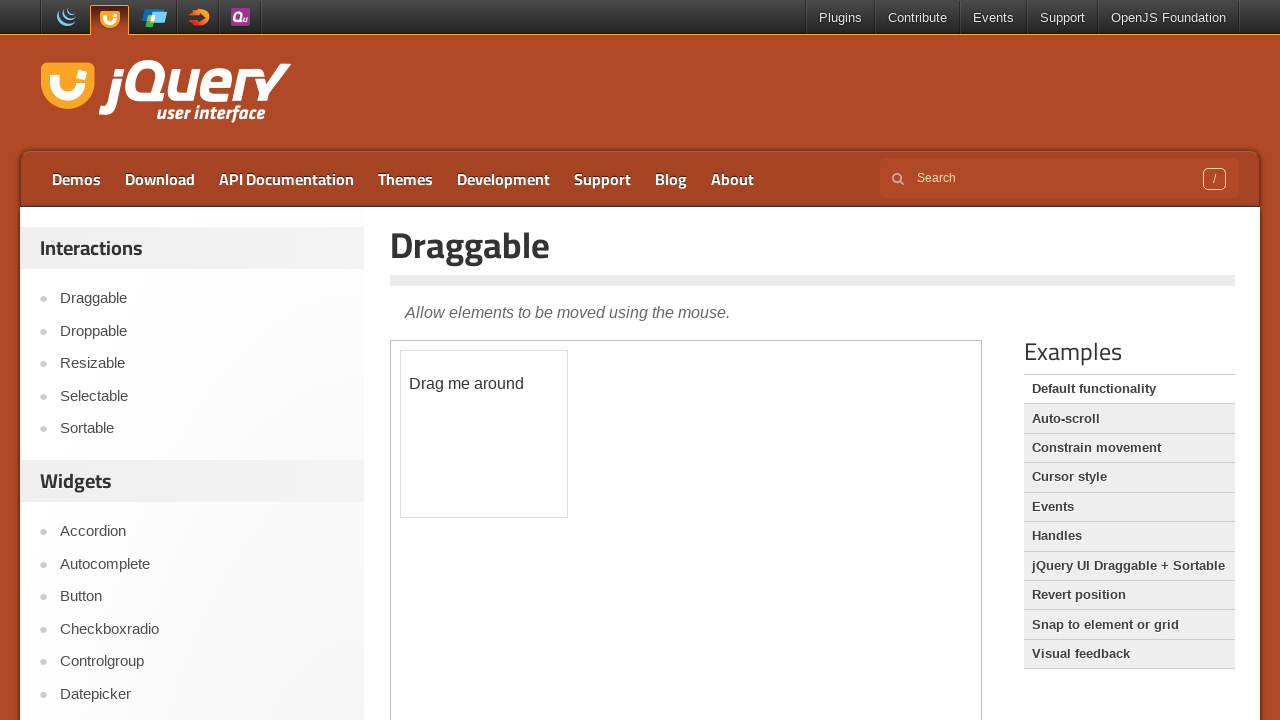

Retrieved bounding box of the draggable element
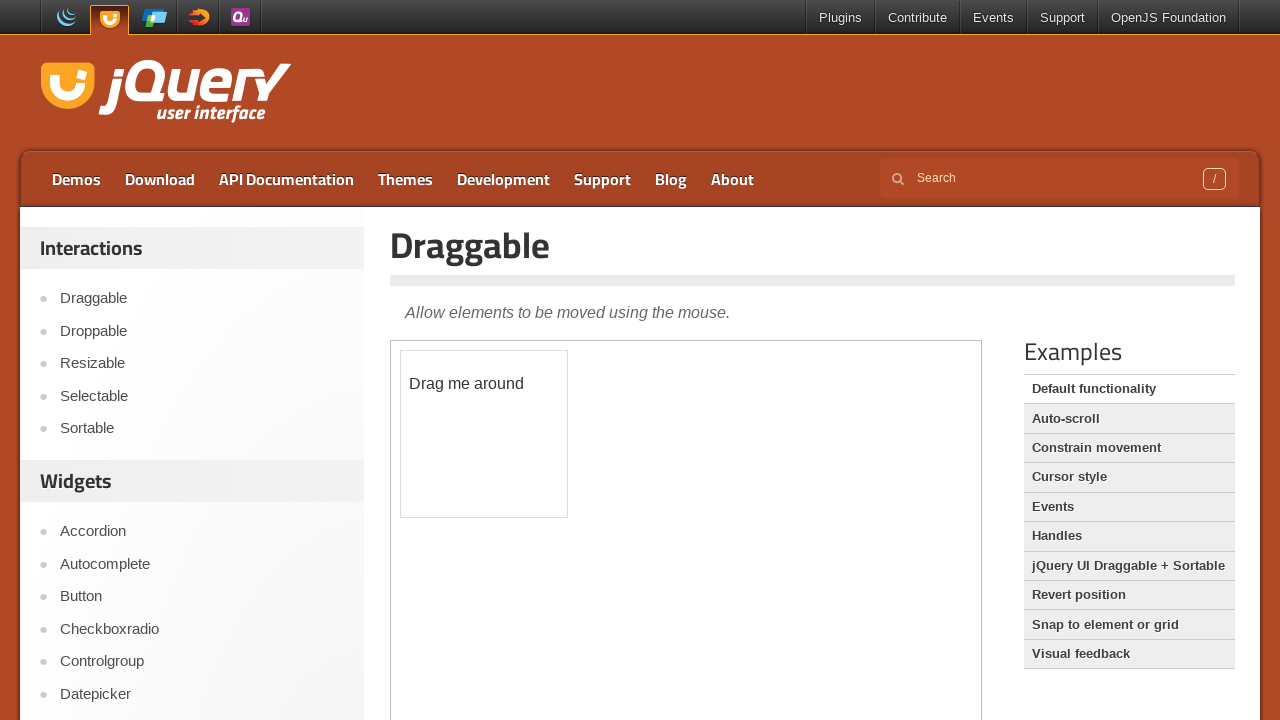

Dragged the element 50px to the right and 100px down at (451, 451)
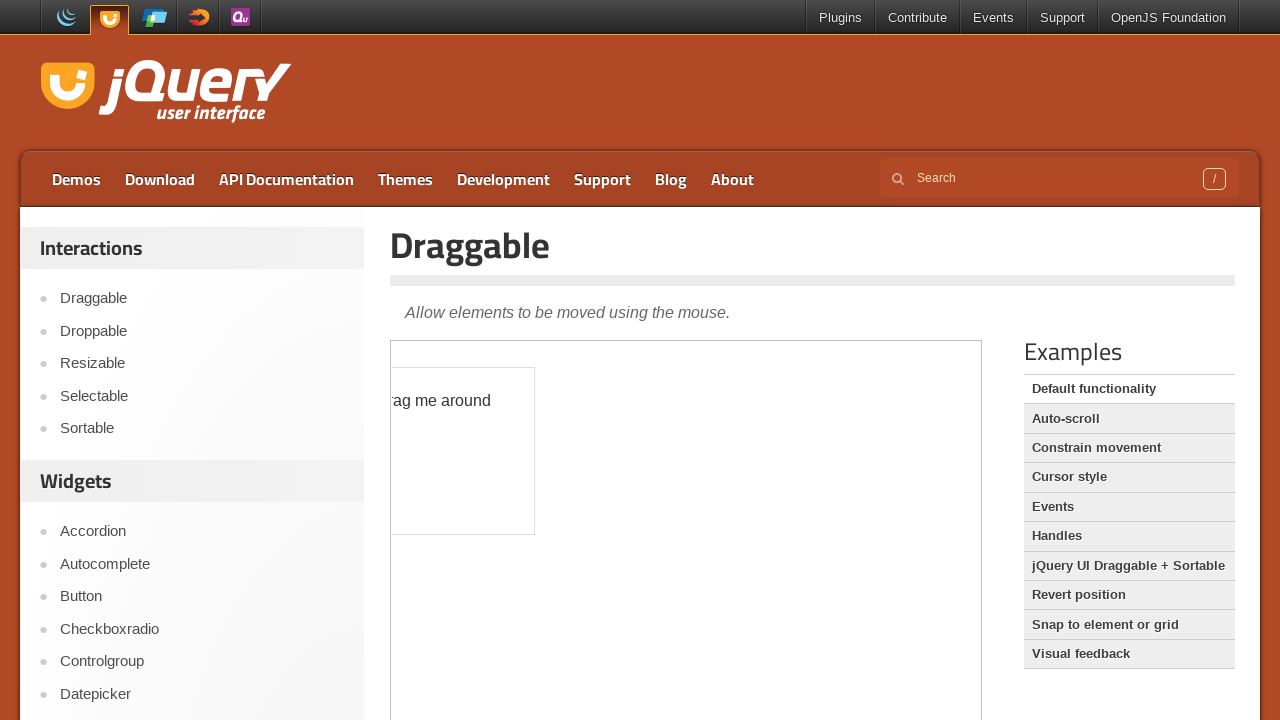

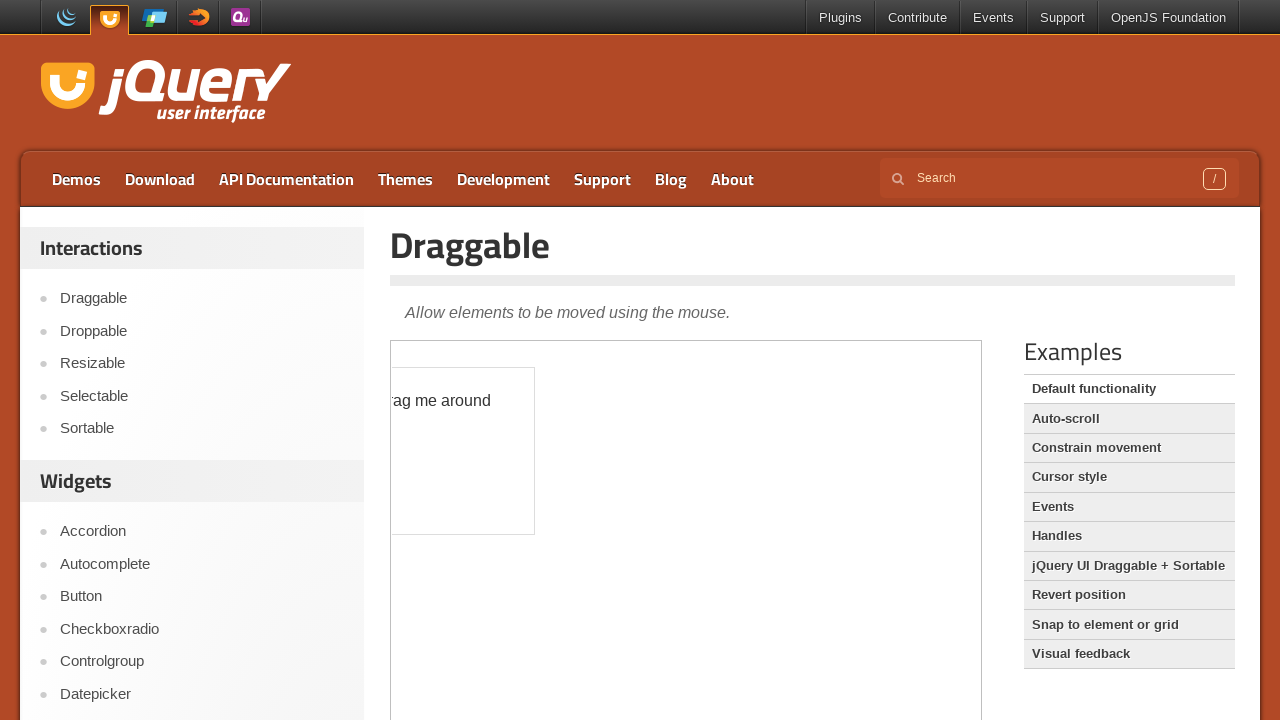